Tests search functionality on AJIO e-commerce site by searching for watches and clicking on a specific product from the results

Starting URL: https://www.ajio.com/

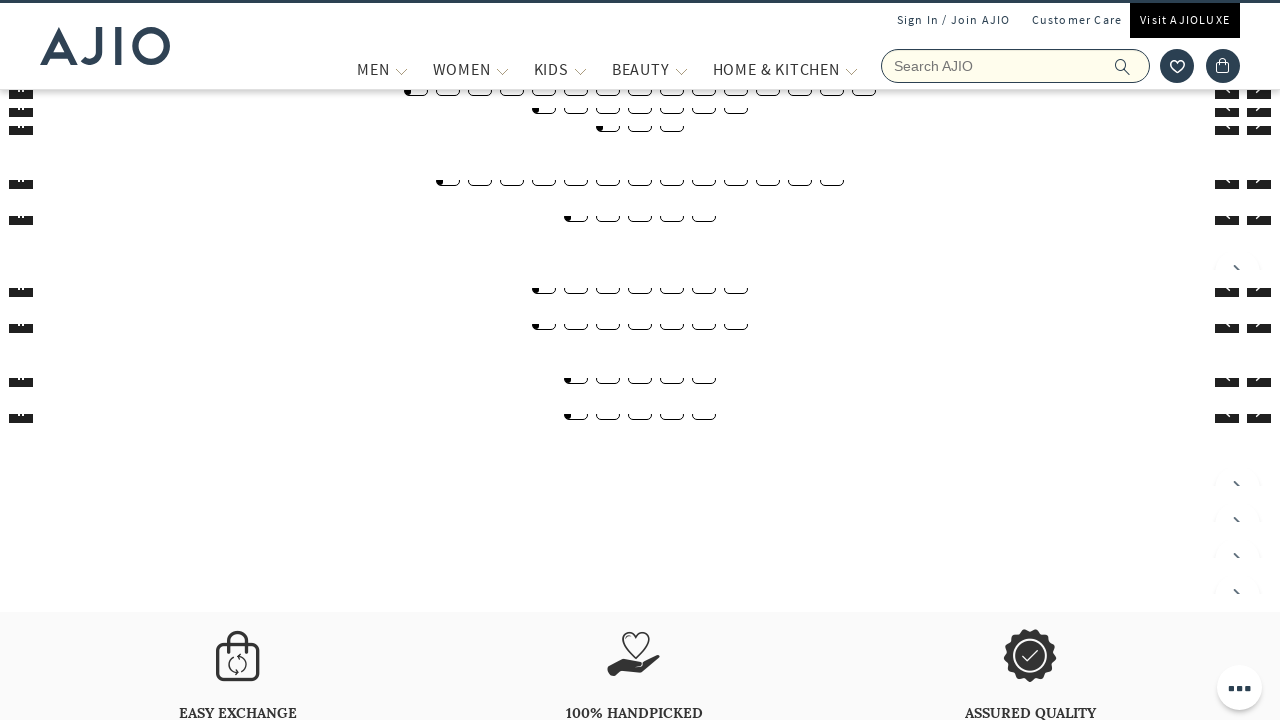

Filled search box with 'Watches' on input[name='searchVal']
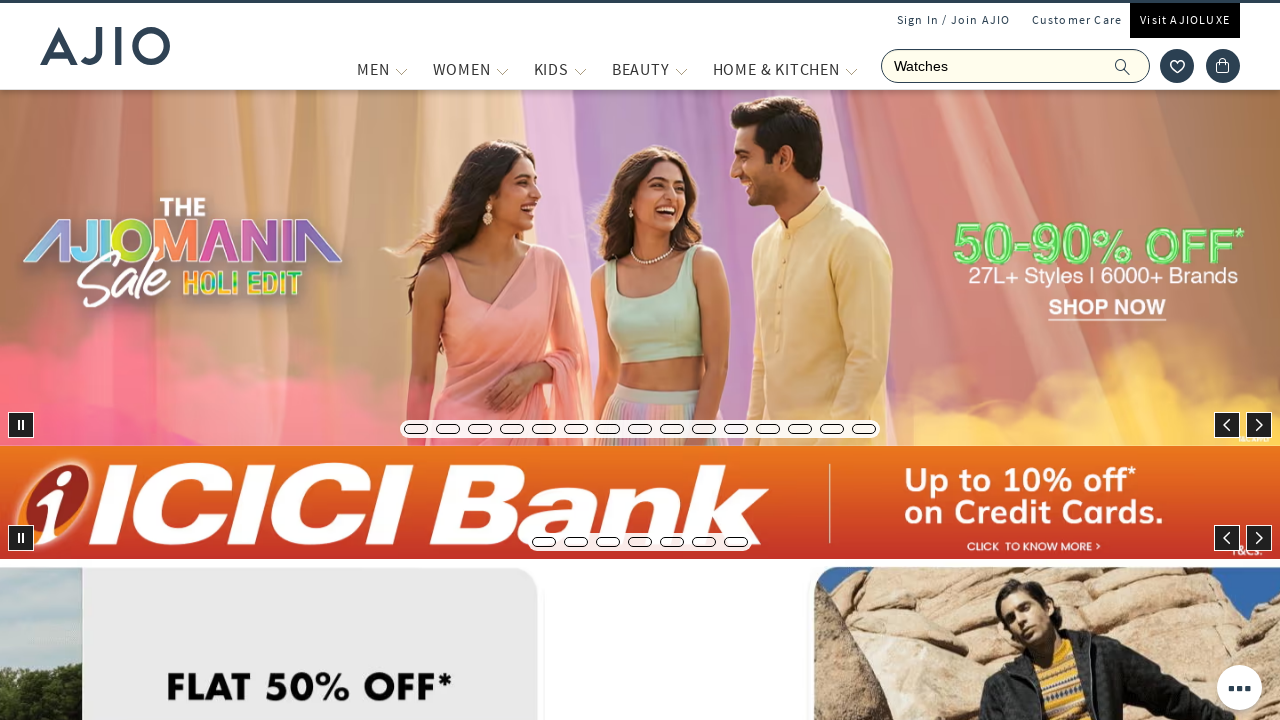

Pressed Enter to submit search on input[name='searchVal']
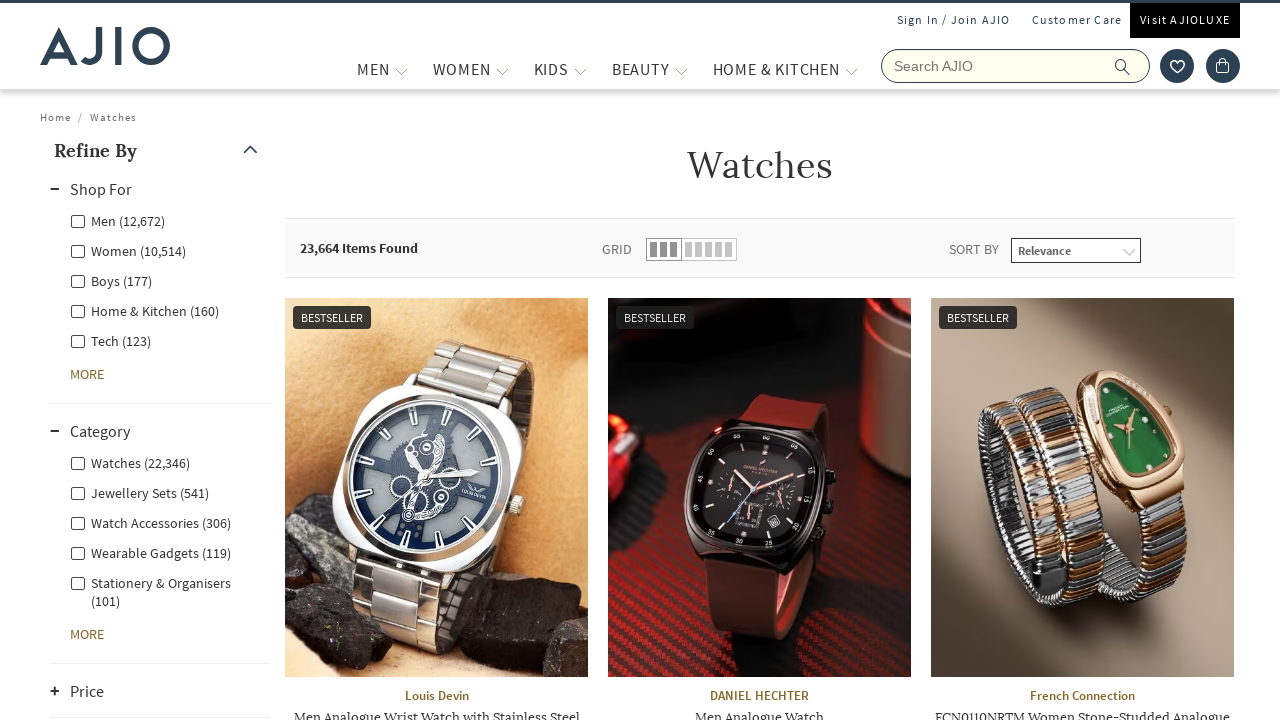

Search results loaded (networkidle)
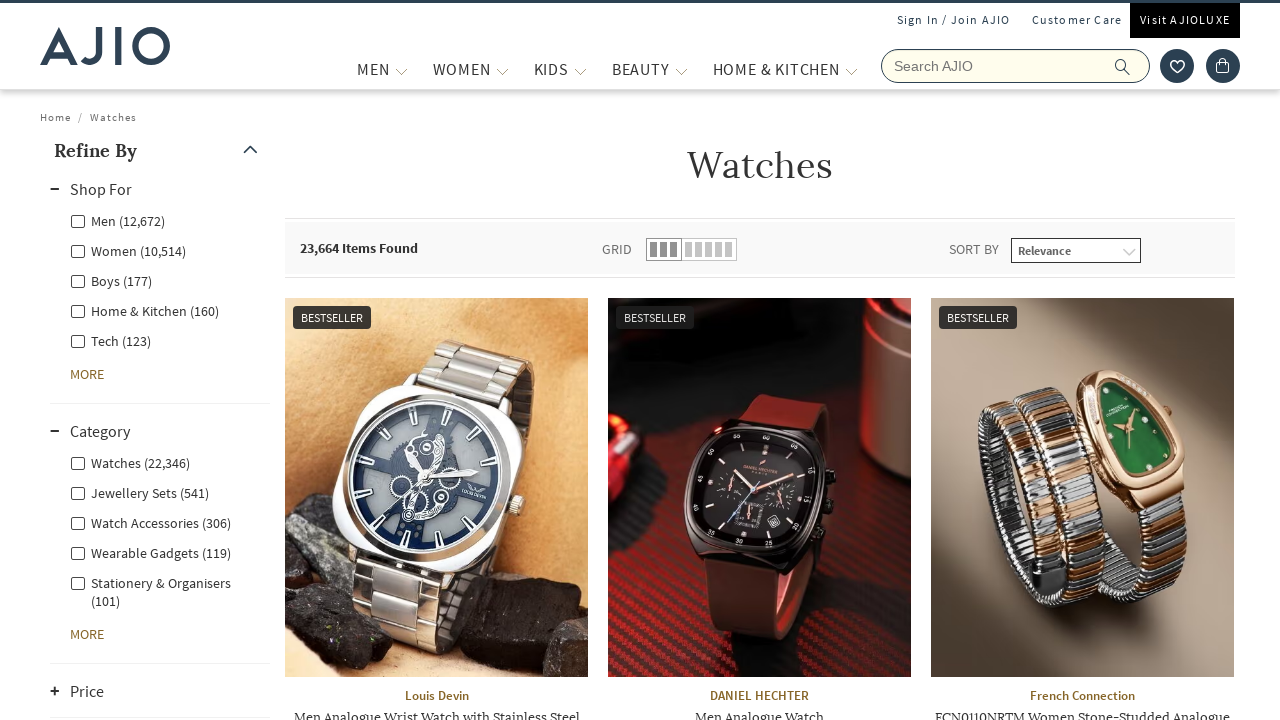

Found product selector in search results
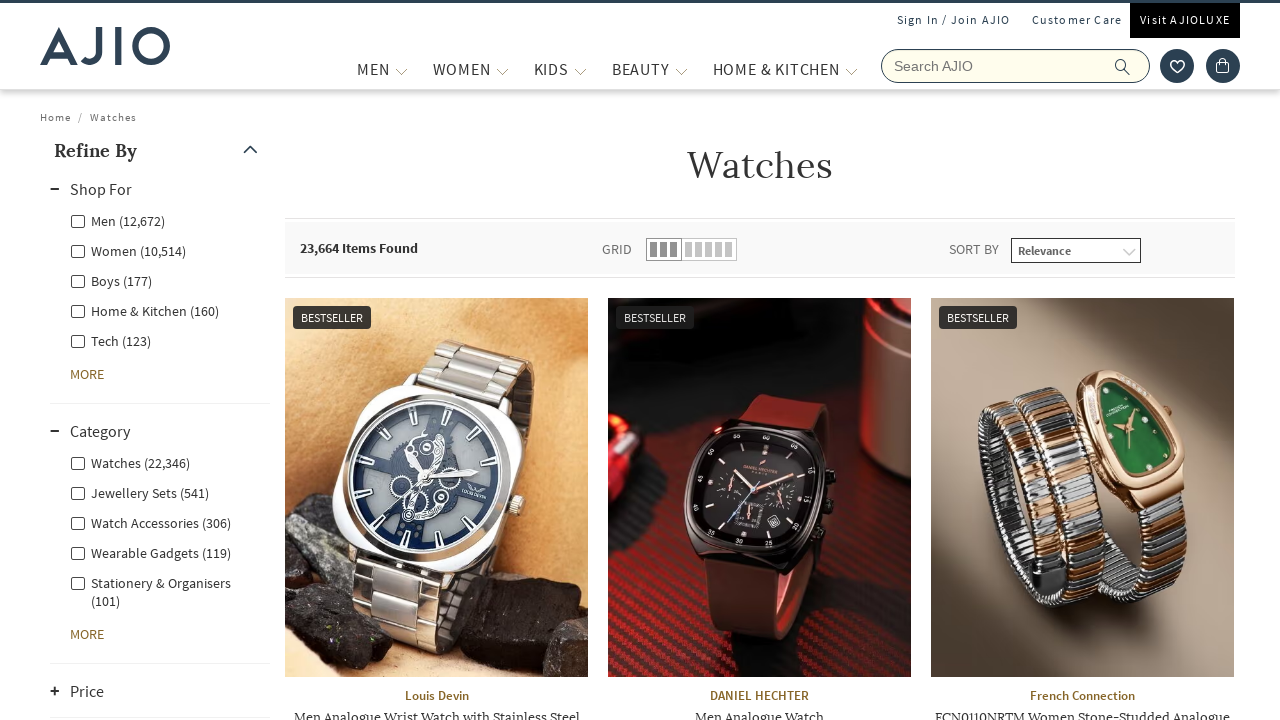

Clicked on first product image from search results at (436, 487) on .rilrtl-products-list__item img, .item img, [class*='product'] img >> nth=0
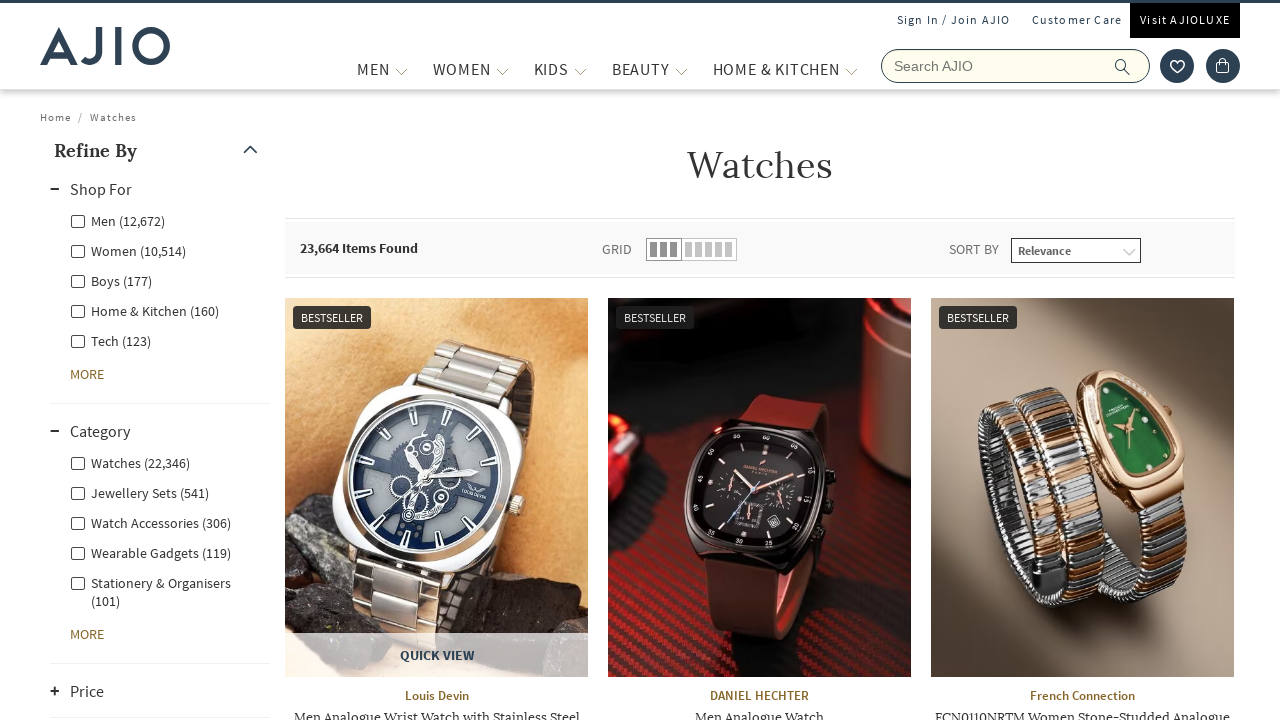

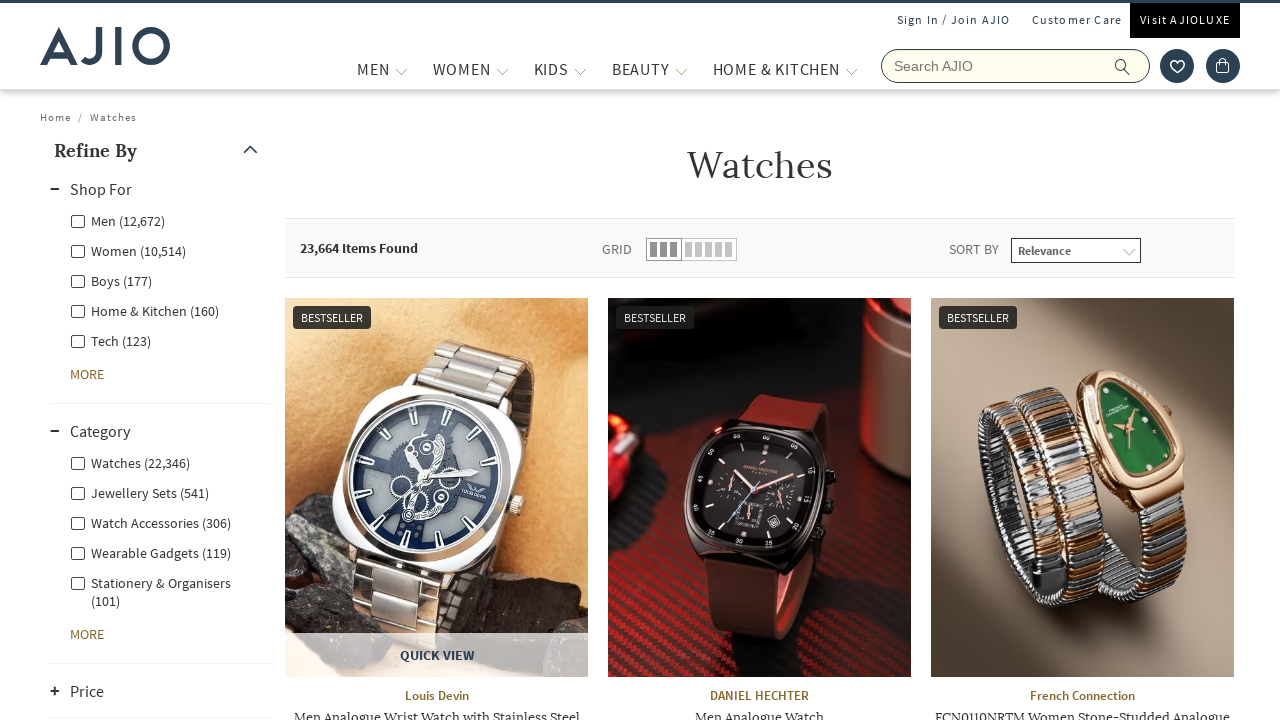